Tests scrolling functionality on a practice page by scrolling the window and a fixed table element, then verifies that the sum of amounts in the table matches the displayed total amount.

Starting URL: https://rahulshettyacademy.com/AutomationPractice/

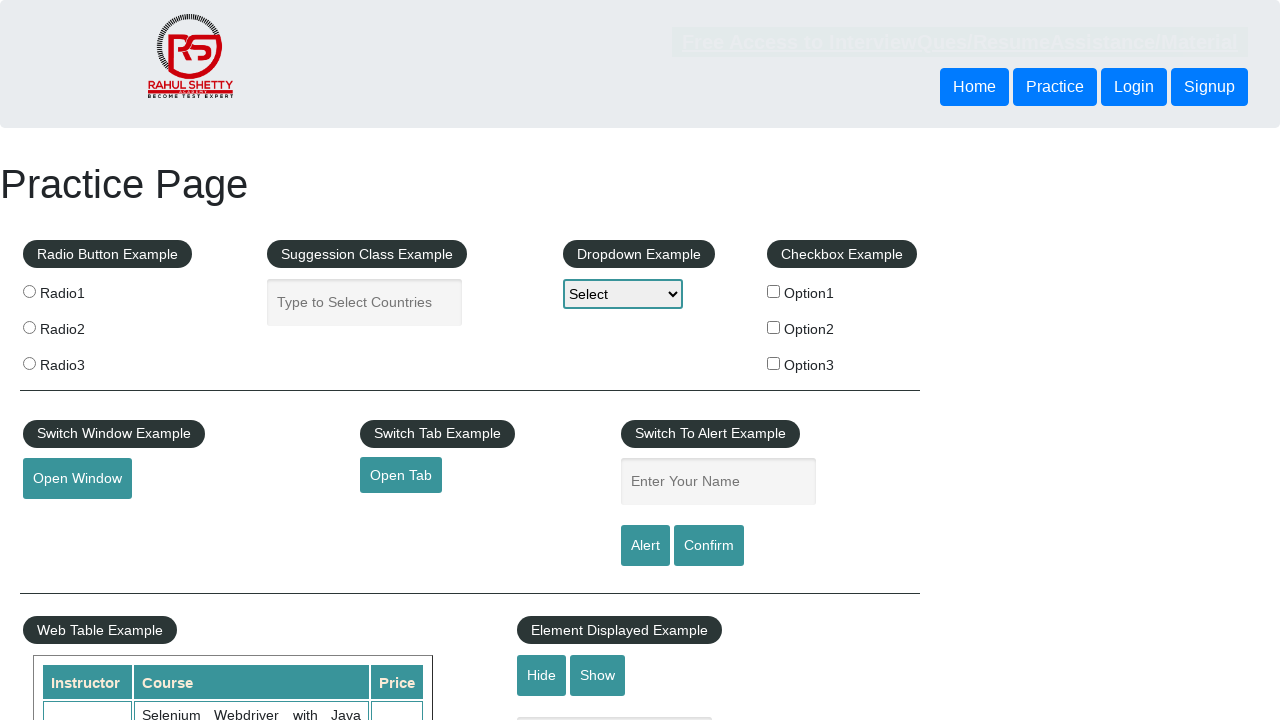

Scrolled window down by 600 pixels
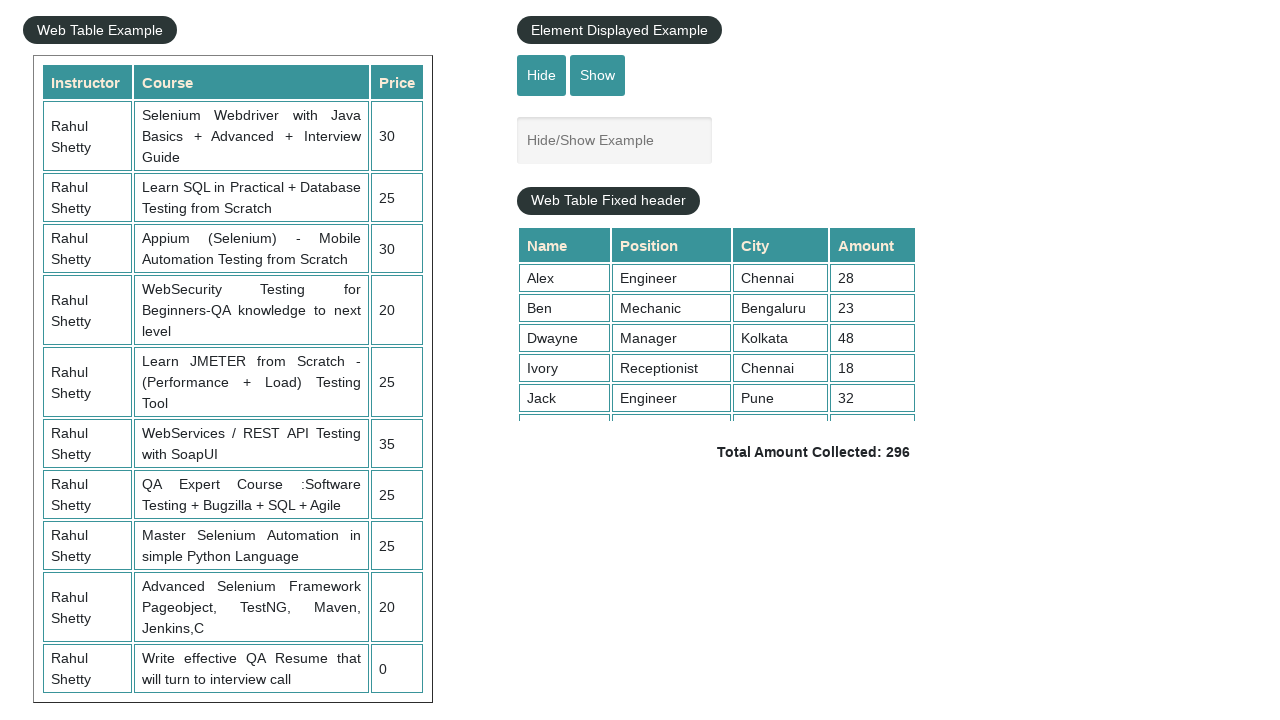

Waited 1 second for window scroll to complete
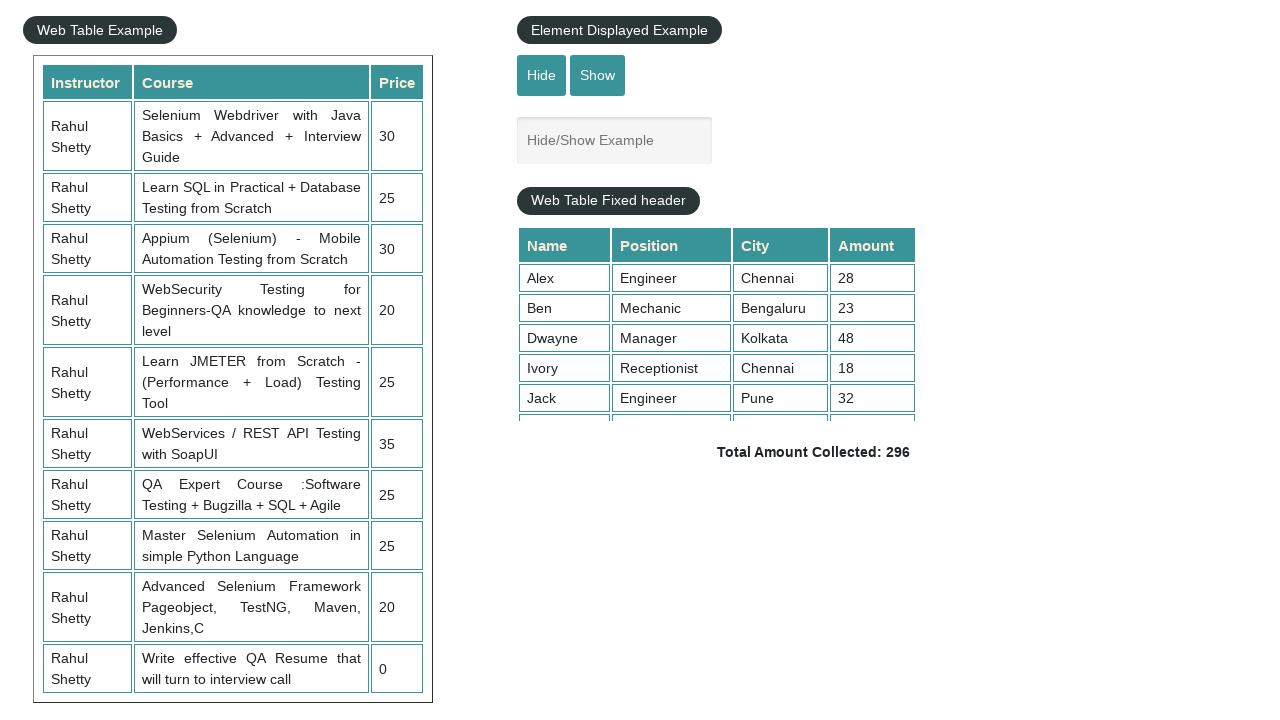

Scrolled fixed table element down by 5000 pixels
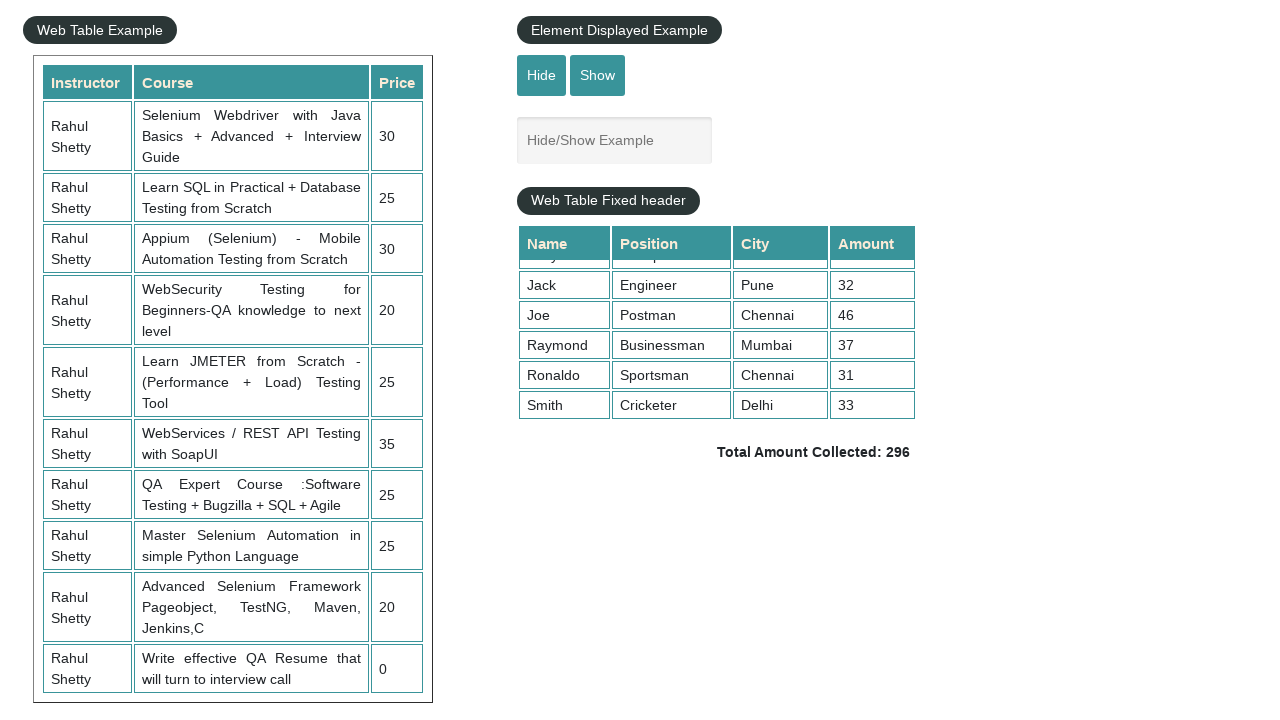

Waited 1 second for table scroll to complete
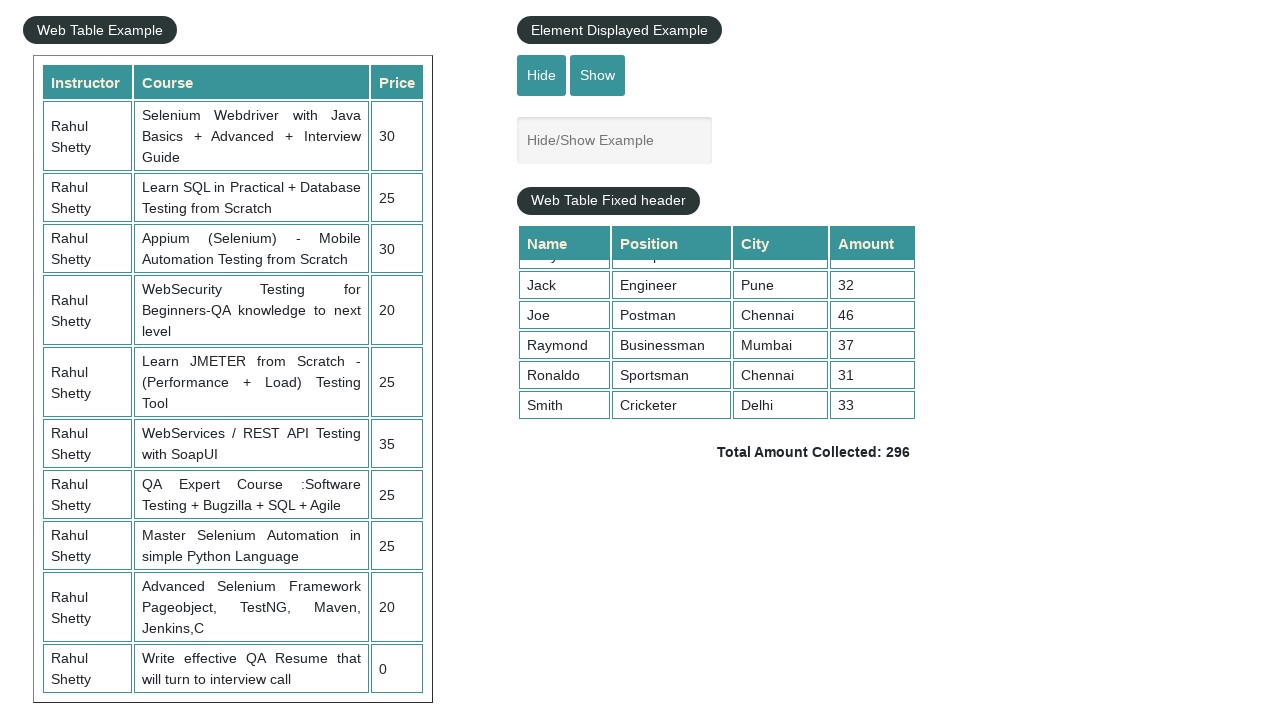

Retrieved 9 amount cells from 4th column of table
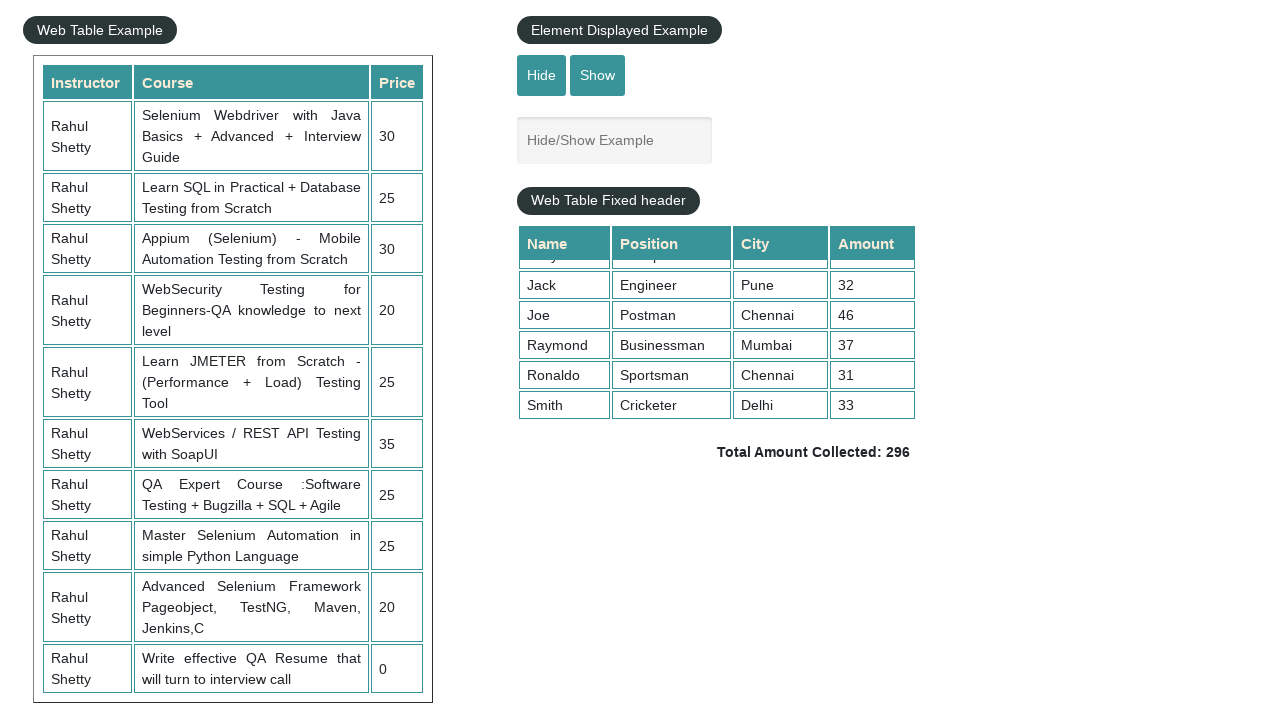

Calculated sum of all amounts in table: 296
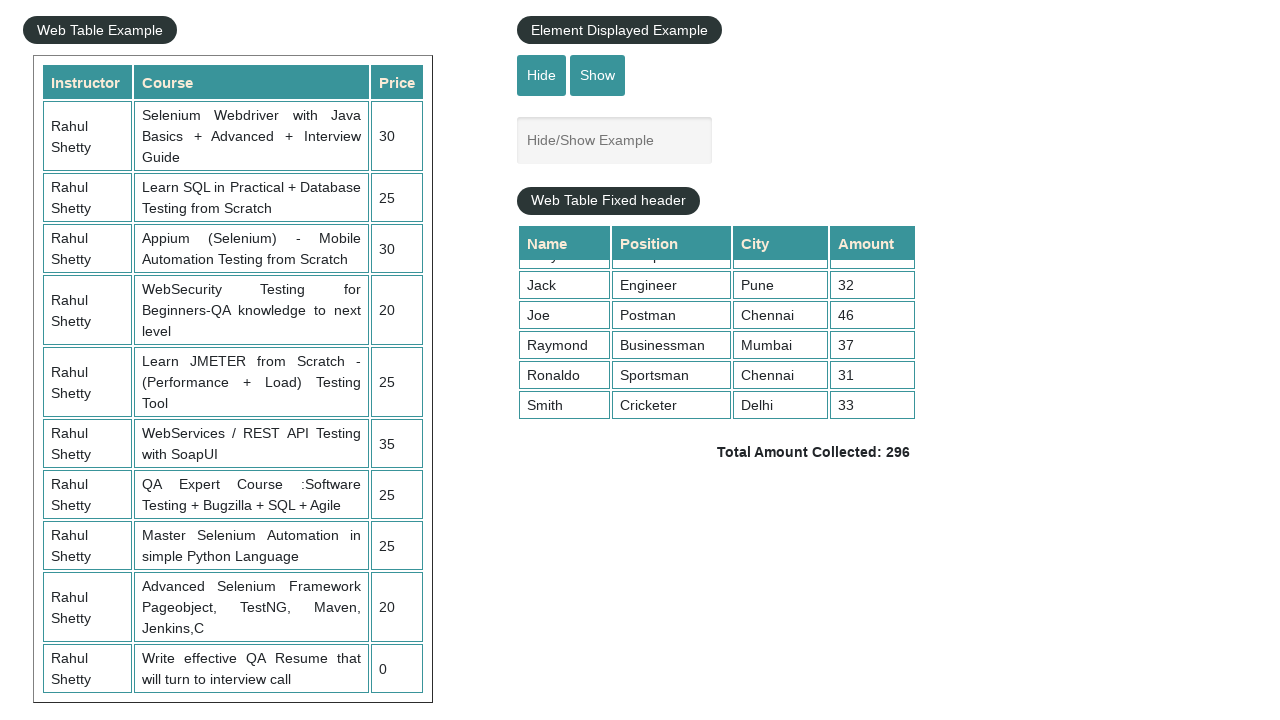

Retrieved displayed total amount text:  Total Amount Collected: 296 
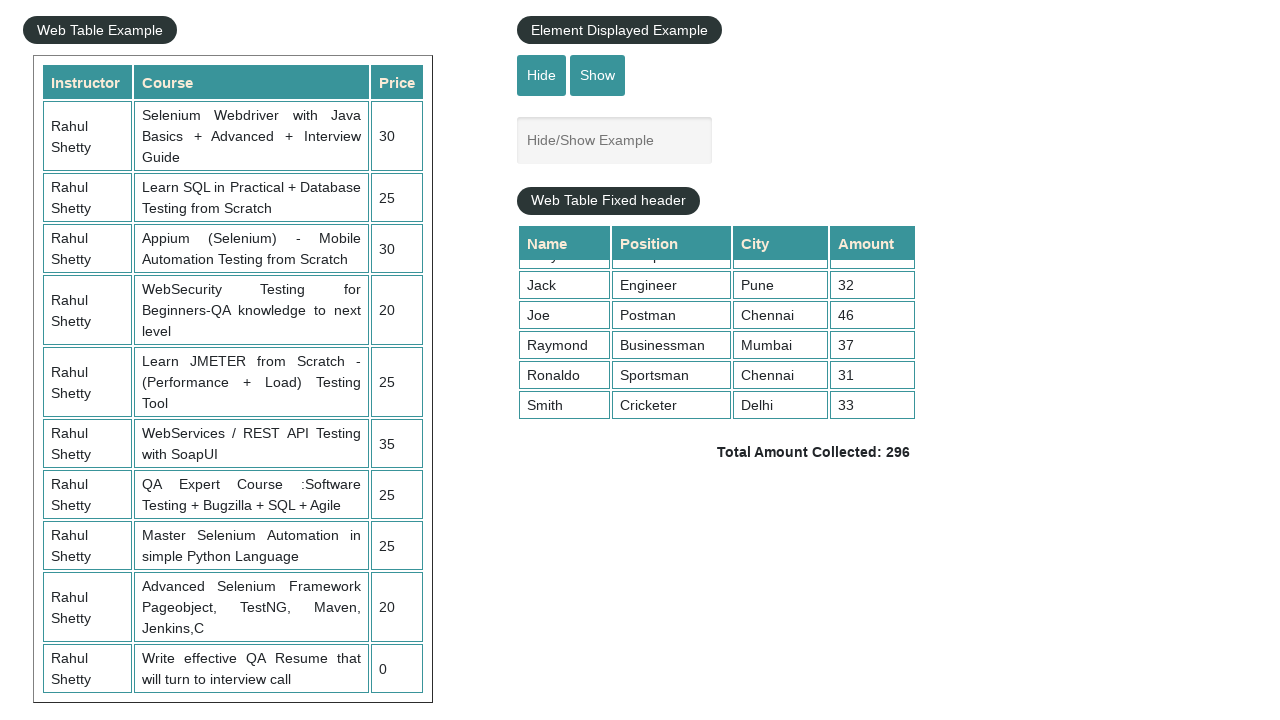

Extracted numeric displayed total: 296
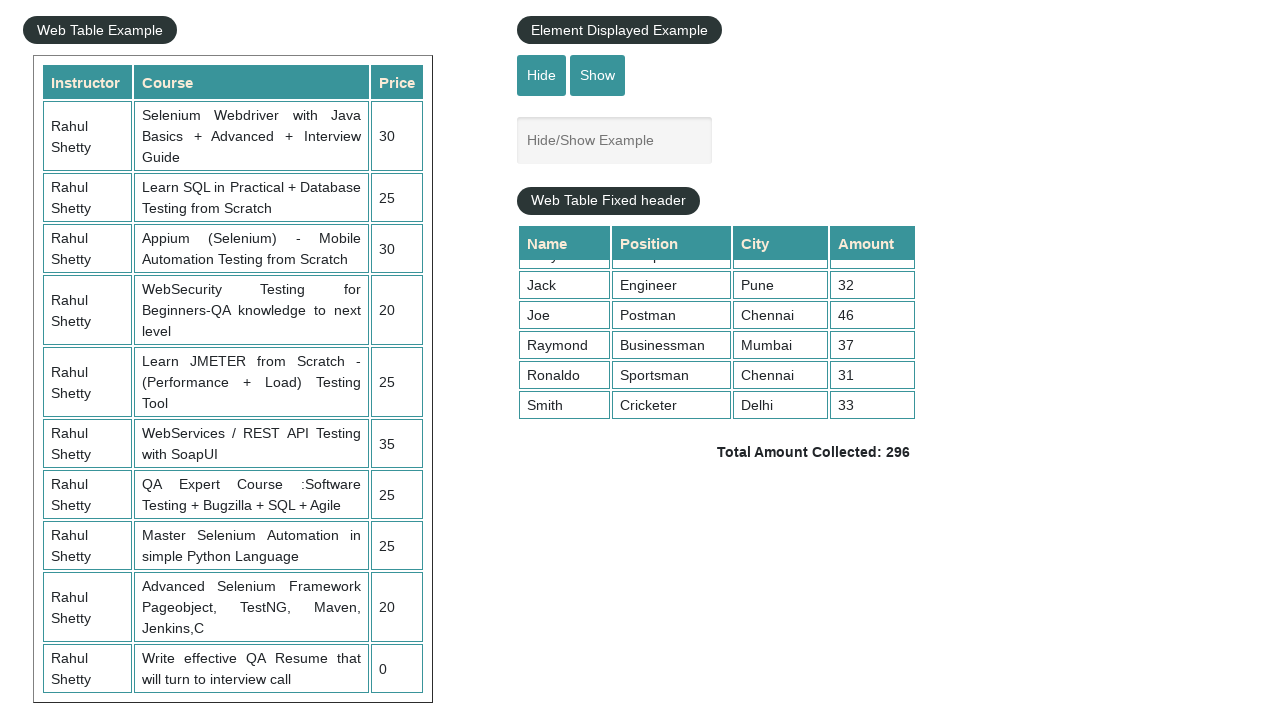

Verified calculated sum (296) matches displayed total (296)
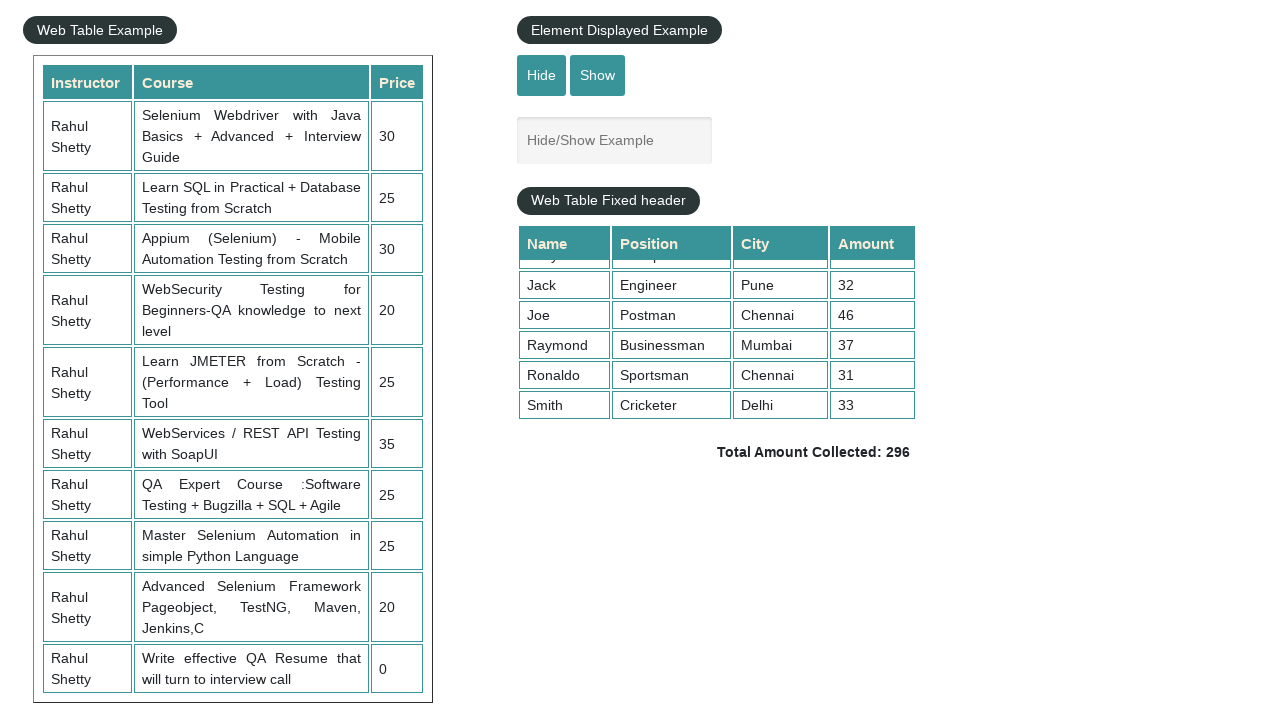

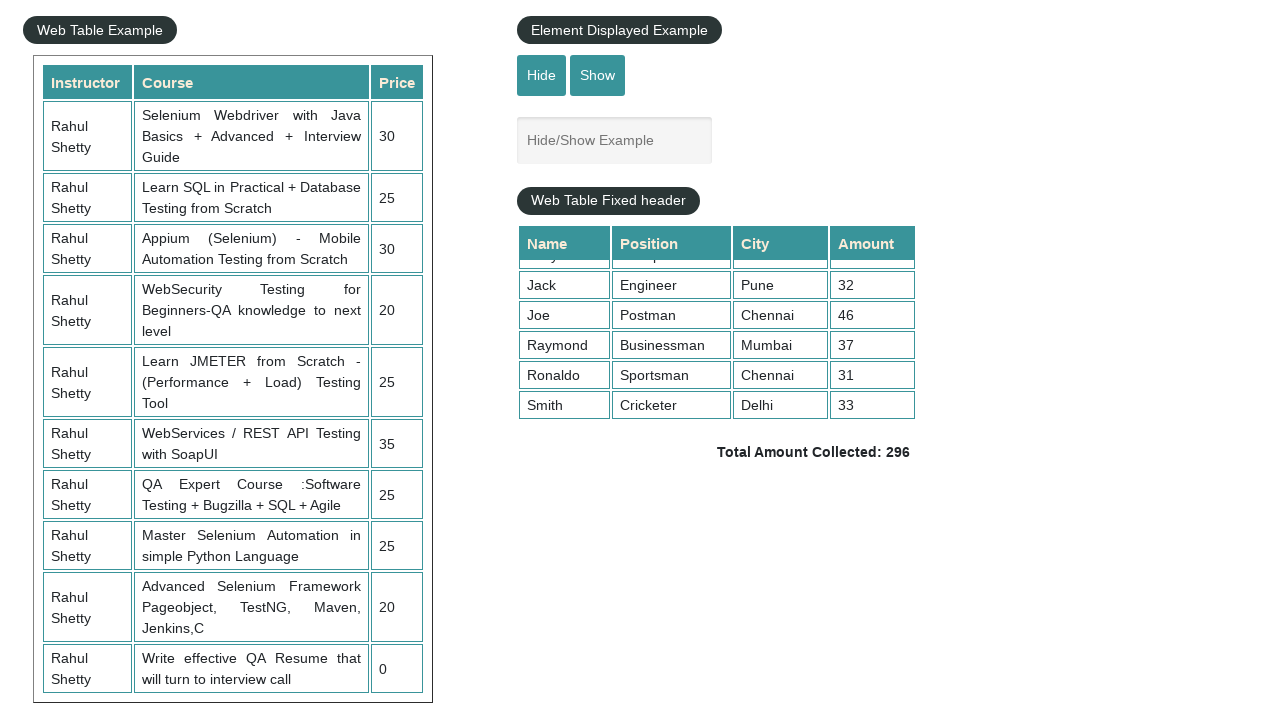